Tests dynamic properties page by waiting for a button to become enabled and clicking it, verifying a color change on another element, and waiting for a third element to become visible before clicking it.

Starting URL: https://demoqa.com/dynamic-properties

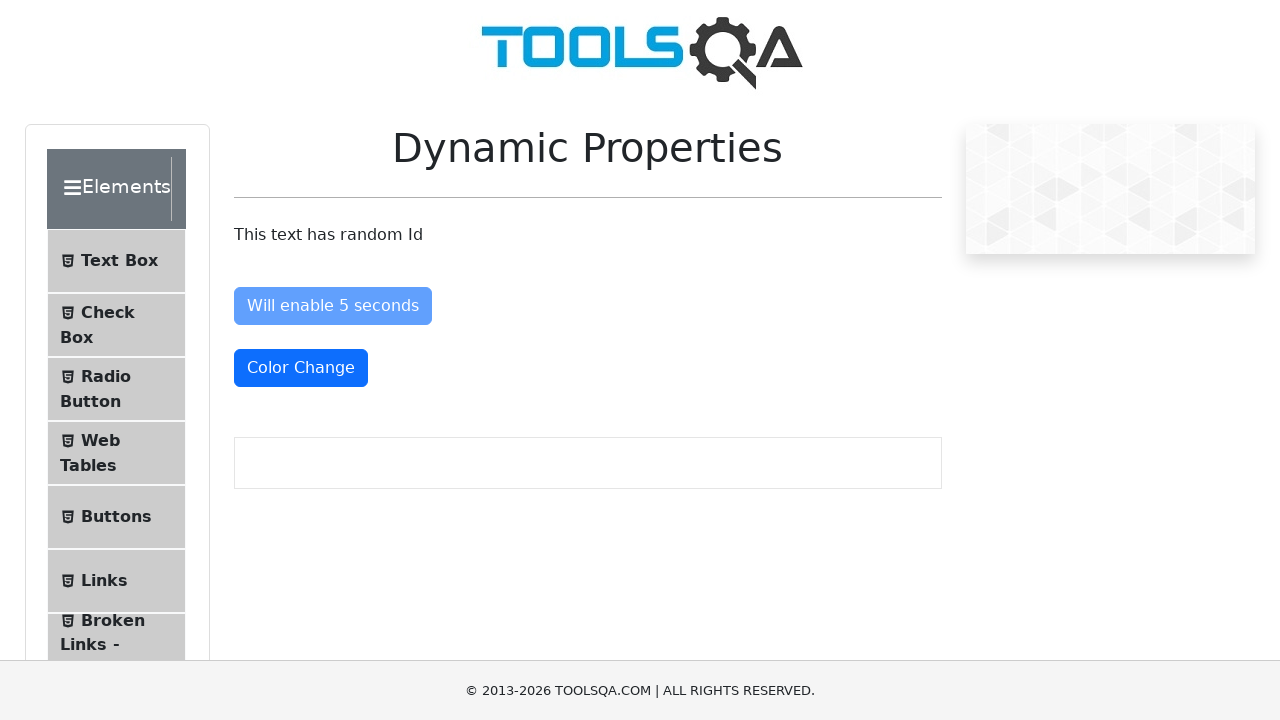

Waited for 'Enable After' button to become enabled
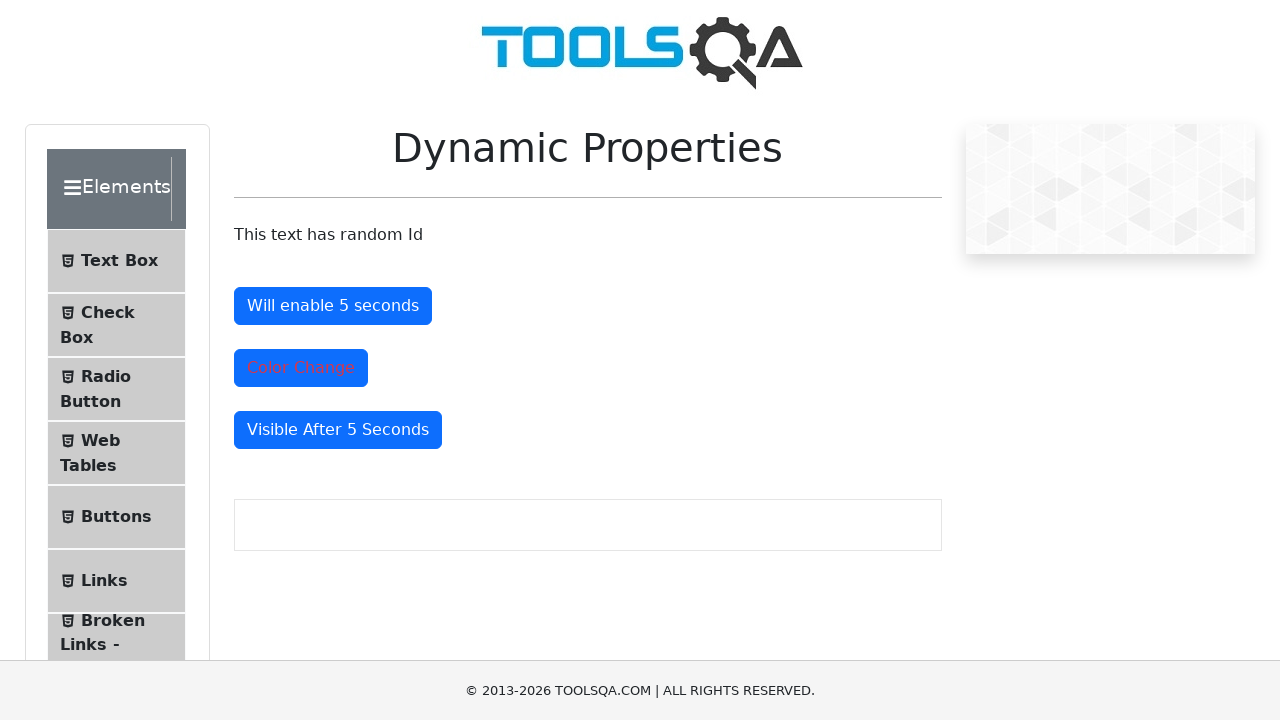

Clicked the 'Enable After' button at (333, 306) on #enableAfter
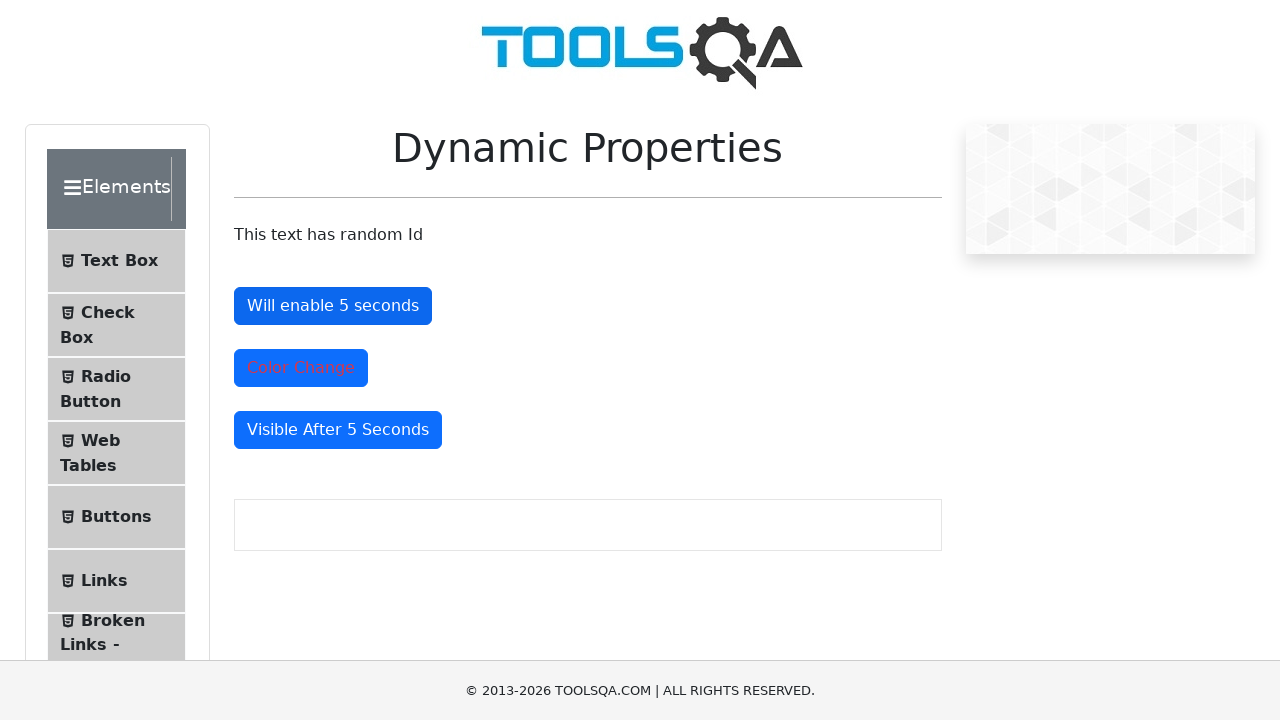

Waited for color change button to display 'text-danger' class
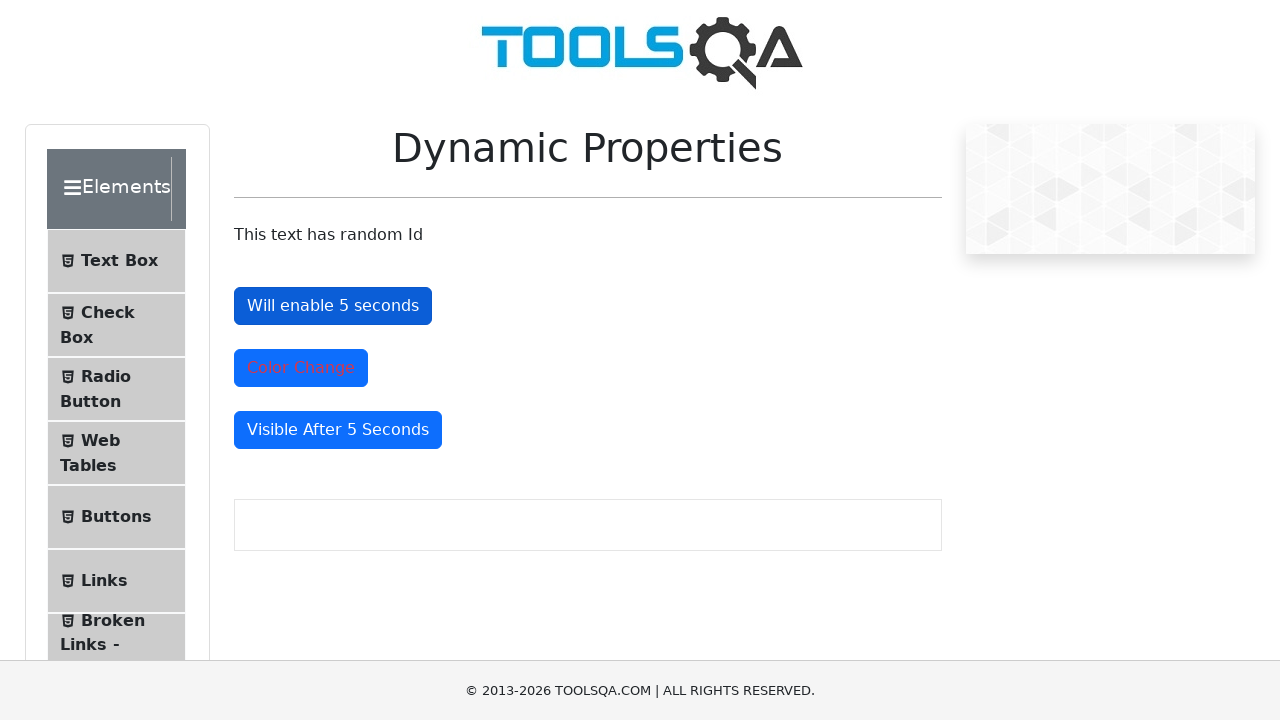

Retrieved class attribute from color change button: 'mt-4 text-danger btn btn-primary'
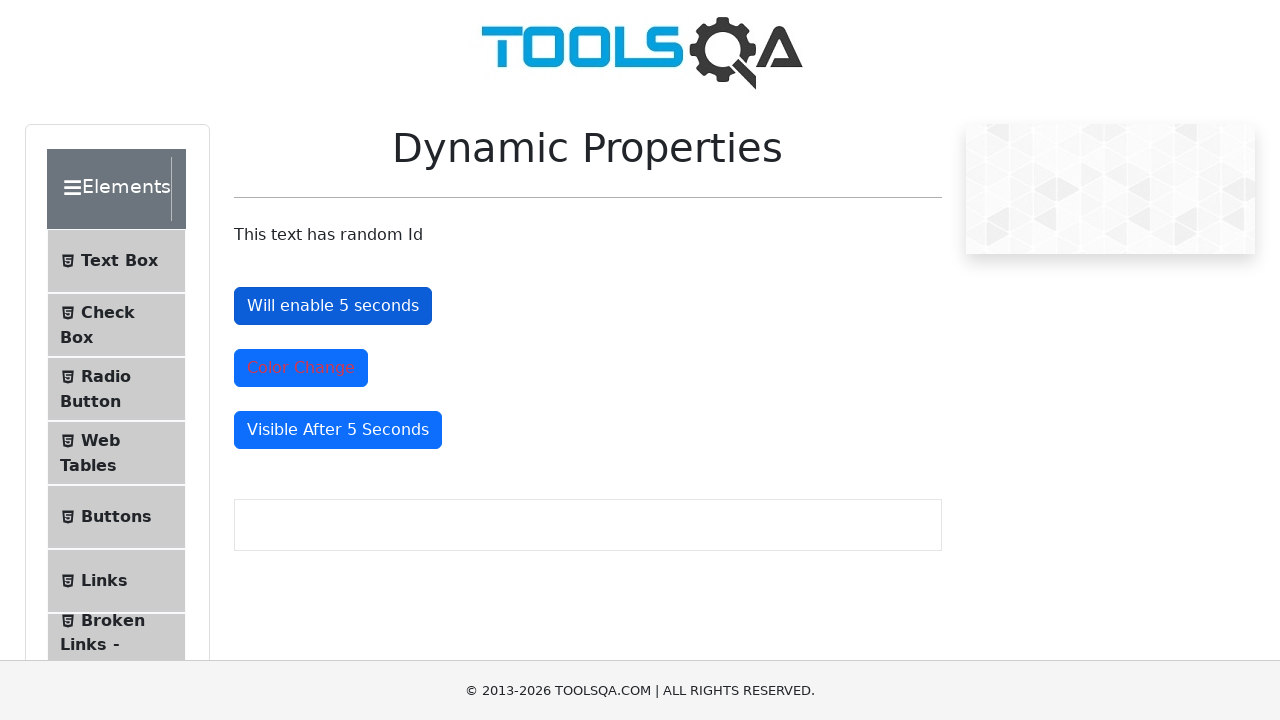

Waited for 'Visible After' button to become visible
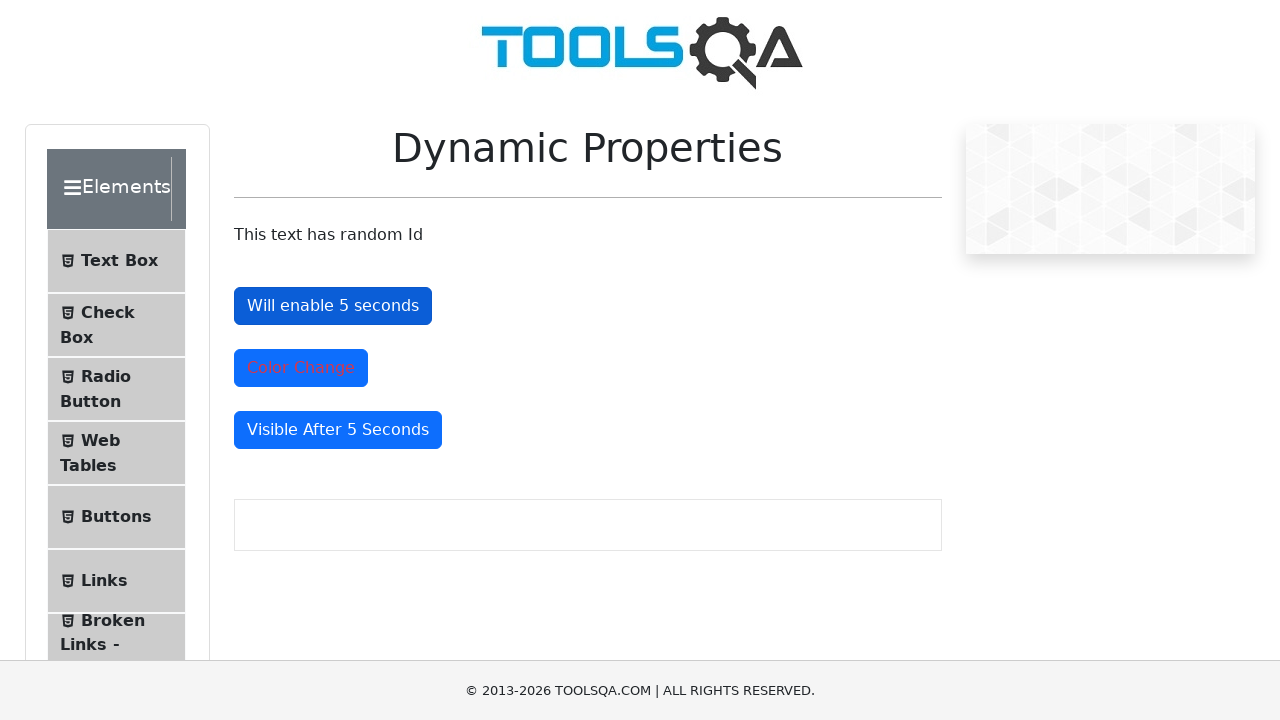

Clicked the 'Visible After' button at (338, 430) on #visibleAfter
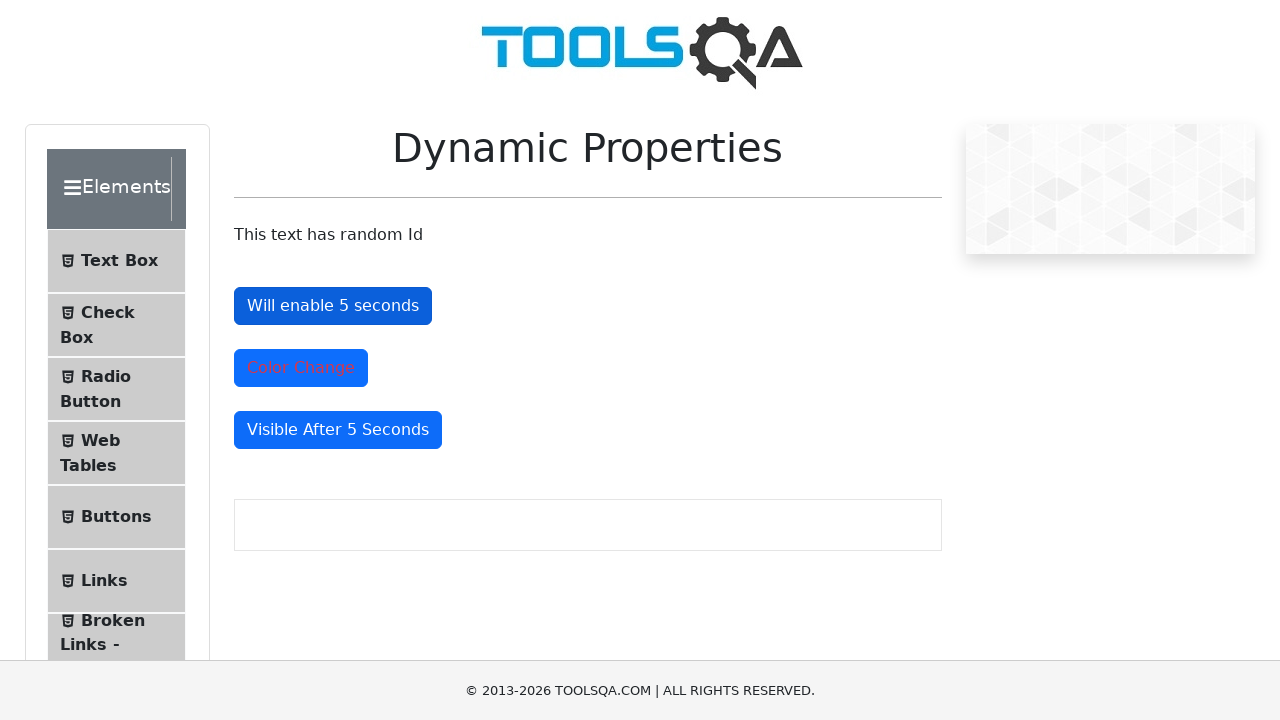

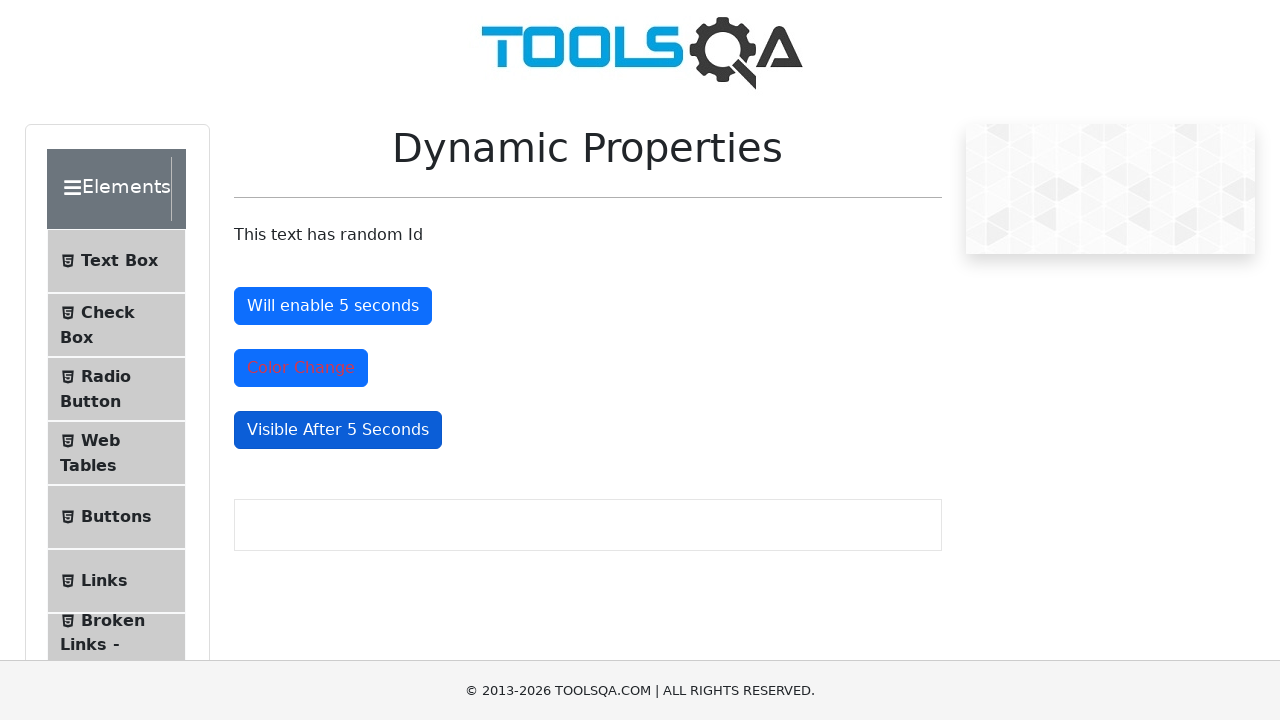